Tests clicking a button and verifying that a paragraph element appears with expected text content using hard assertions

Starting URL: https://testeroprogramowania.github.io/selenium/wait2.html

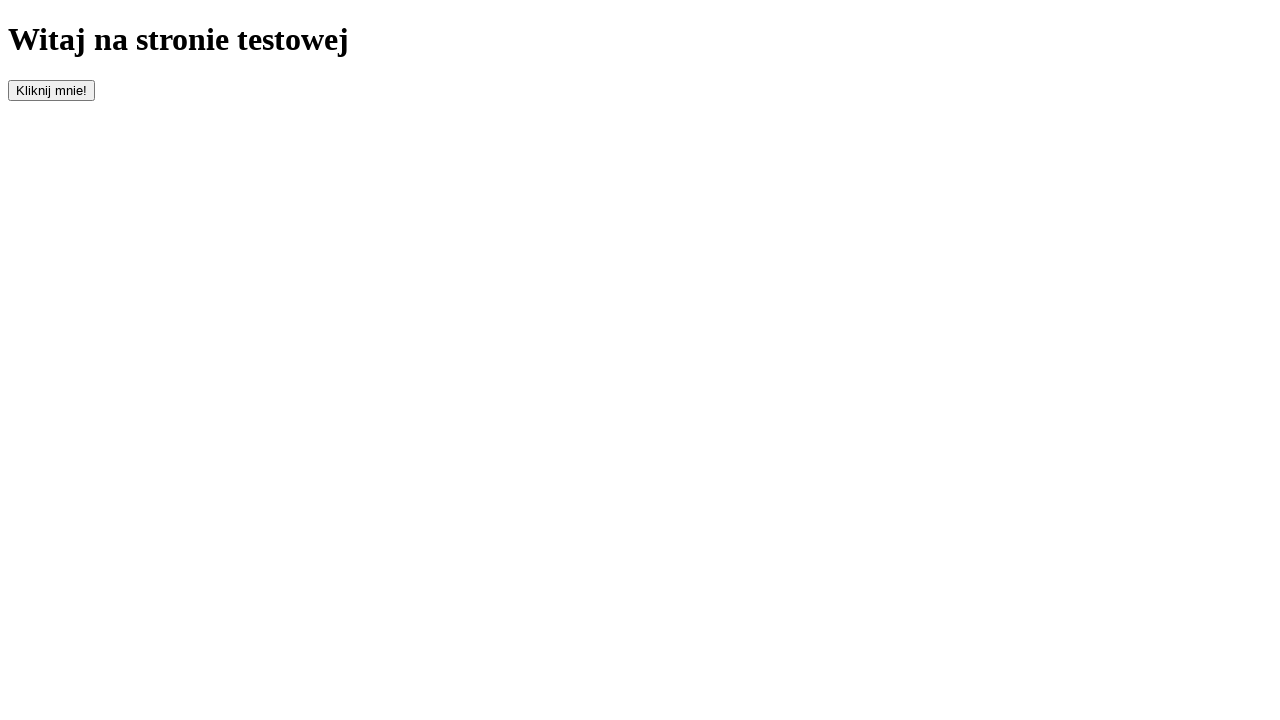

Clicked button with id 'clickOnMe' to trigger element appearance at (52, 90) on #clickOnMe
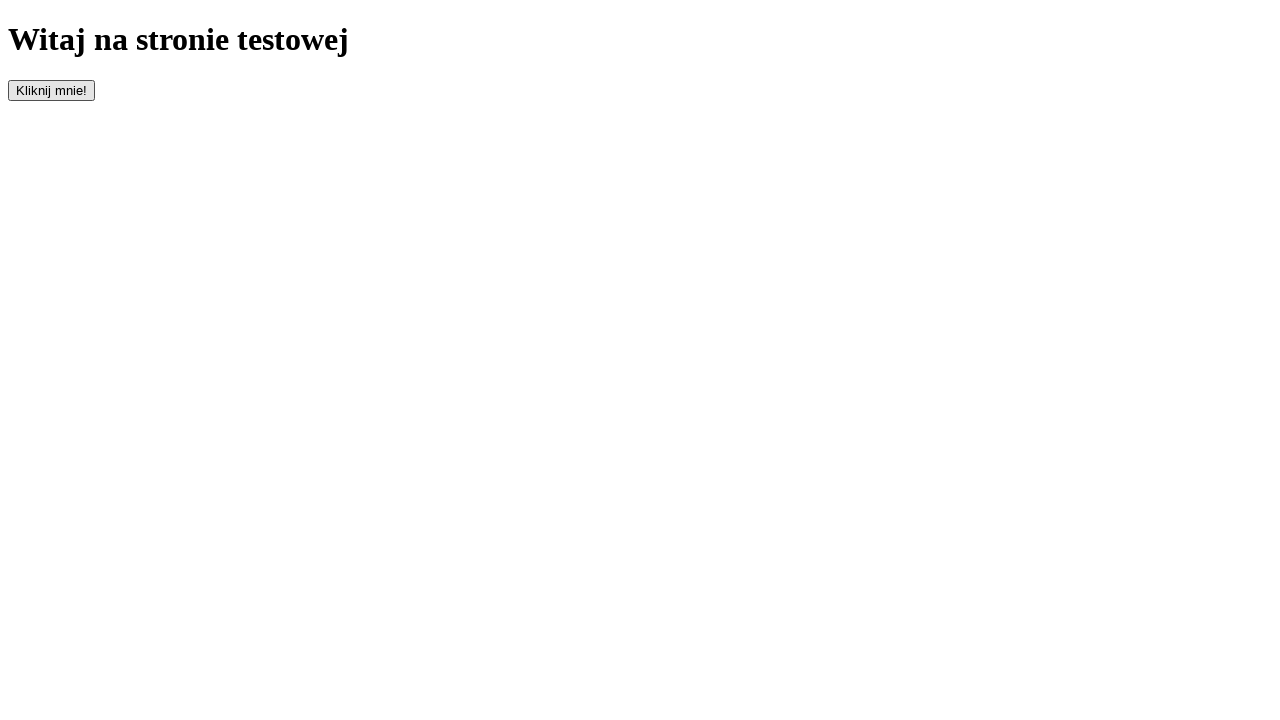

Paragraph element appeared and is ready
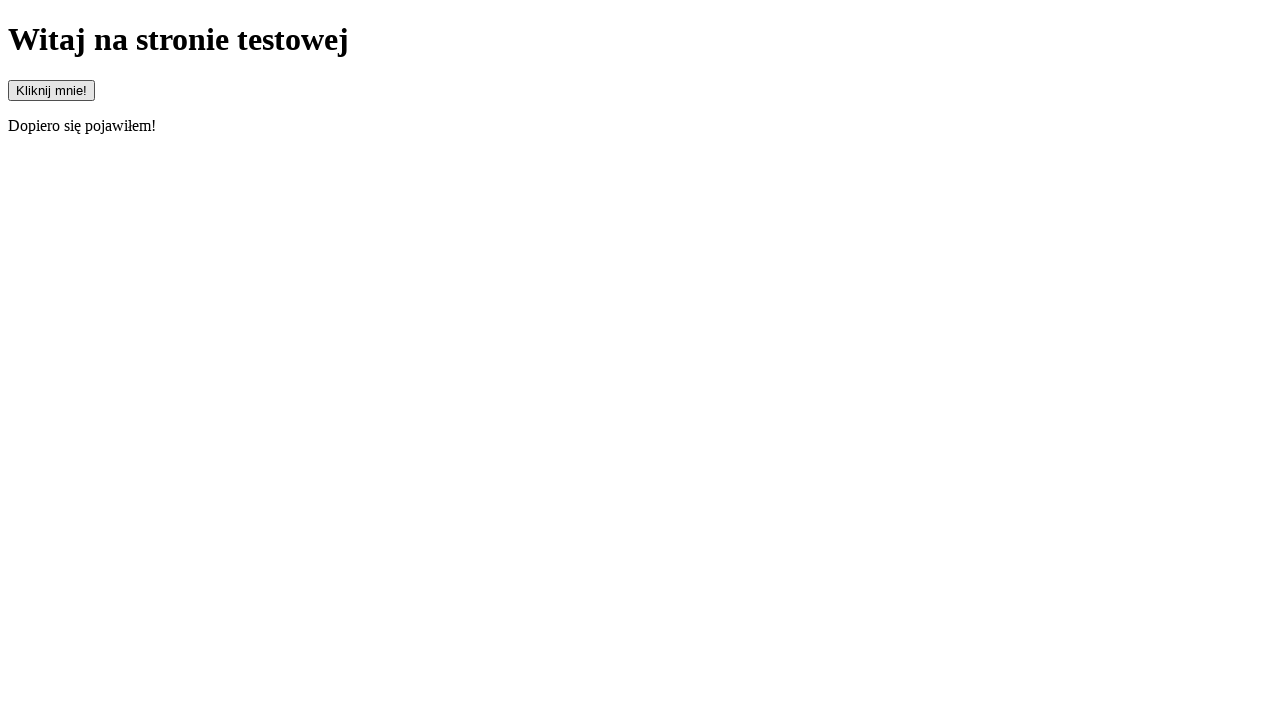

Located paragraph element
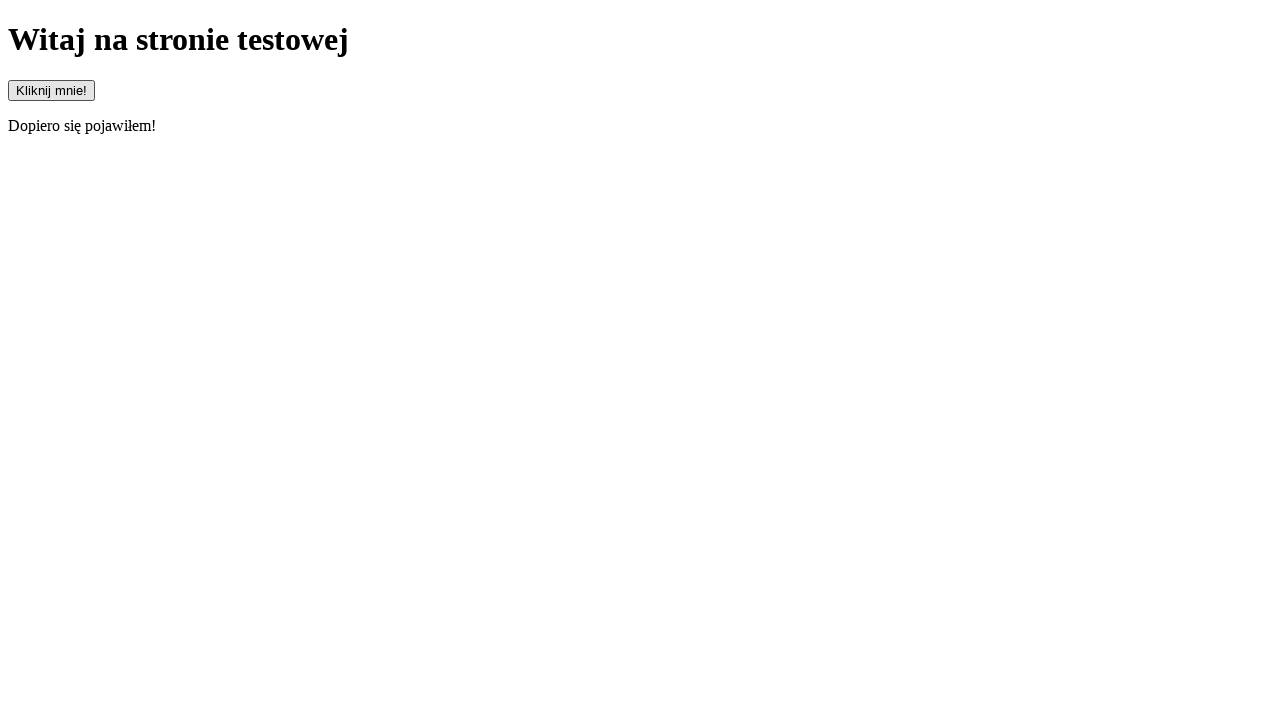

Verified paragraph is visible
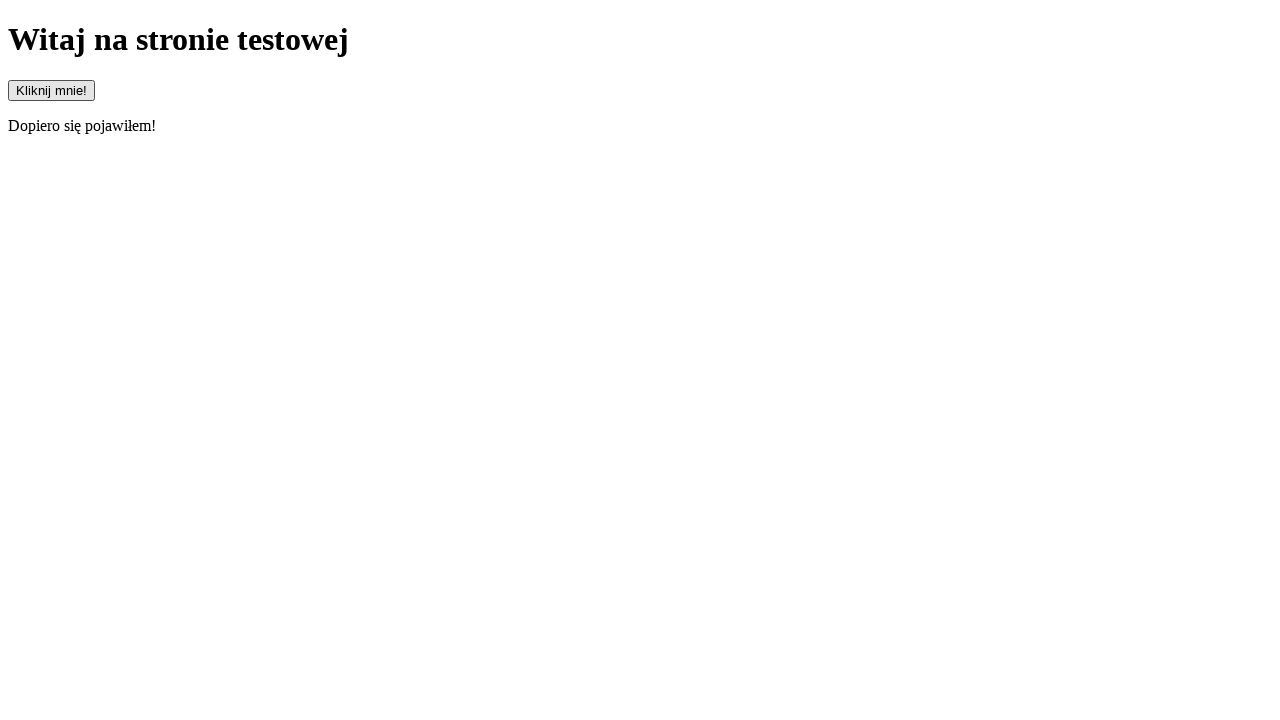

Retrieved paragraph text content
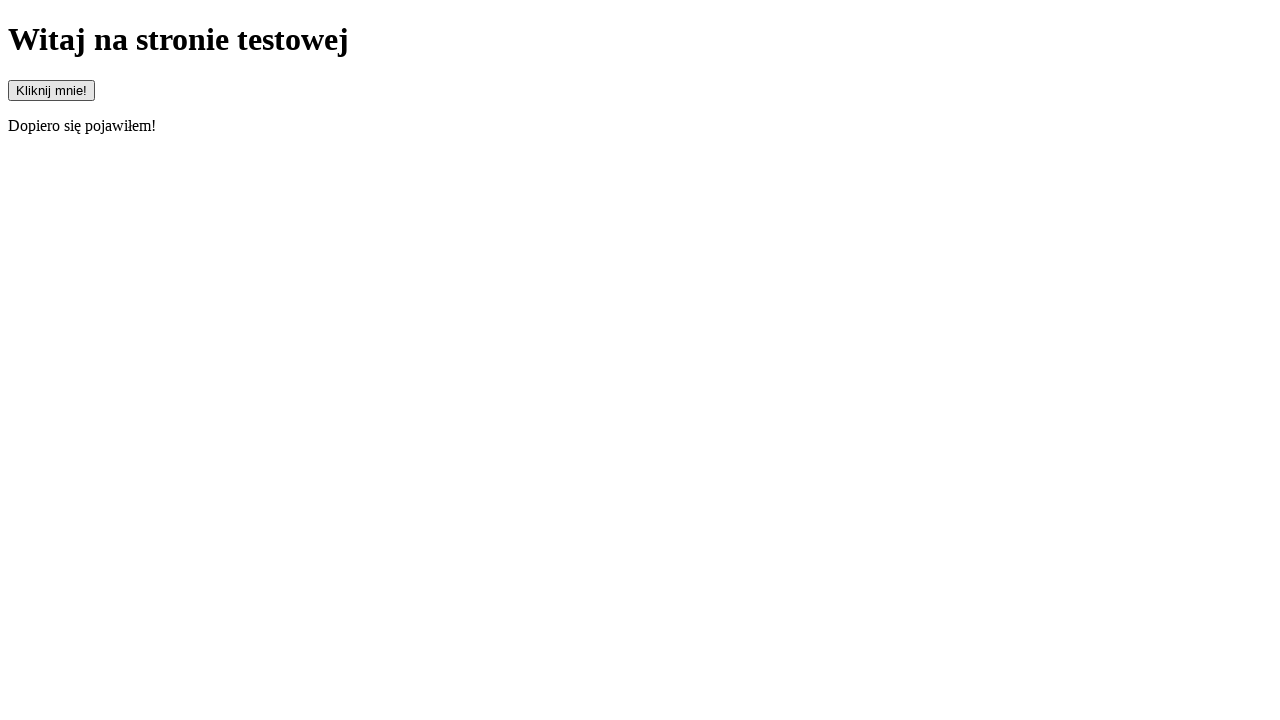

Verified paragraph text starts with 'Dopiero'
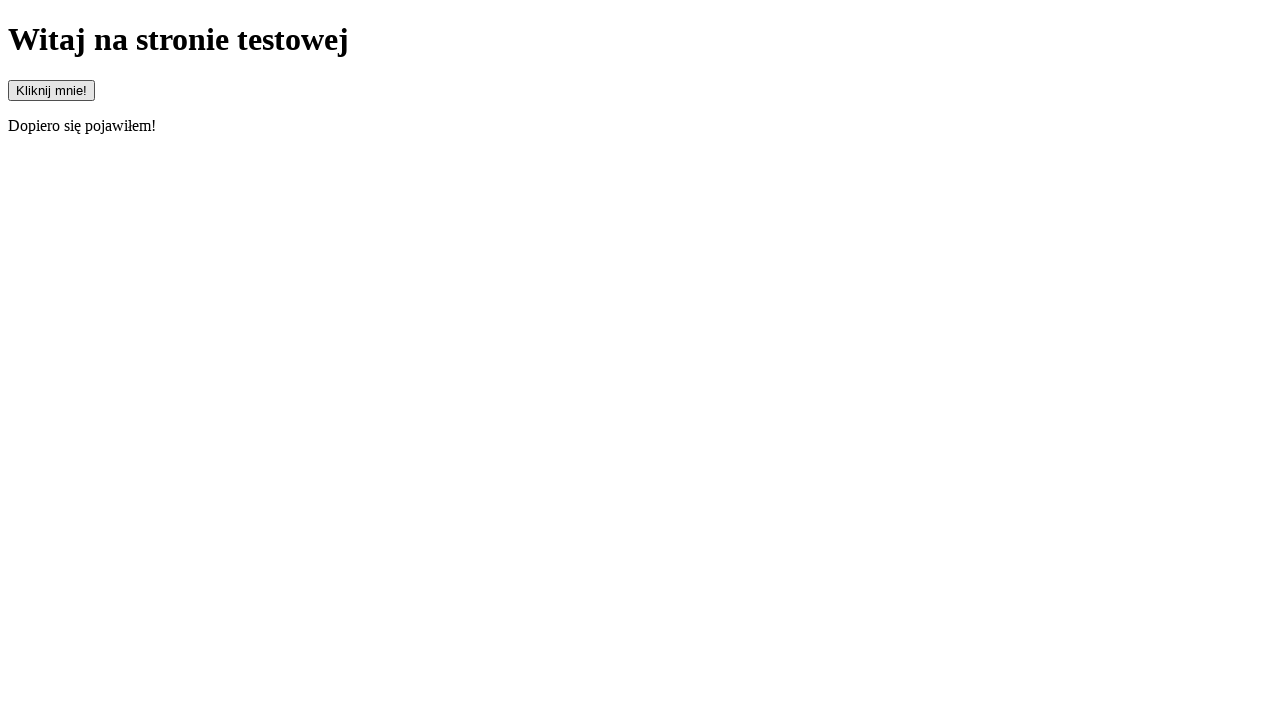

Verified paragraph text does not start with 'Pojawiłem'
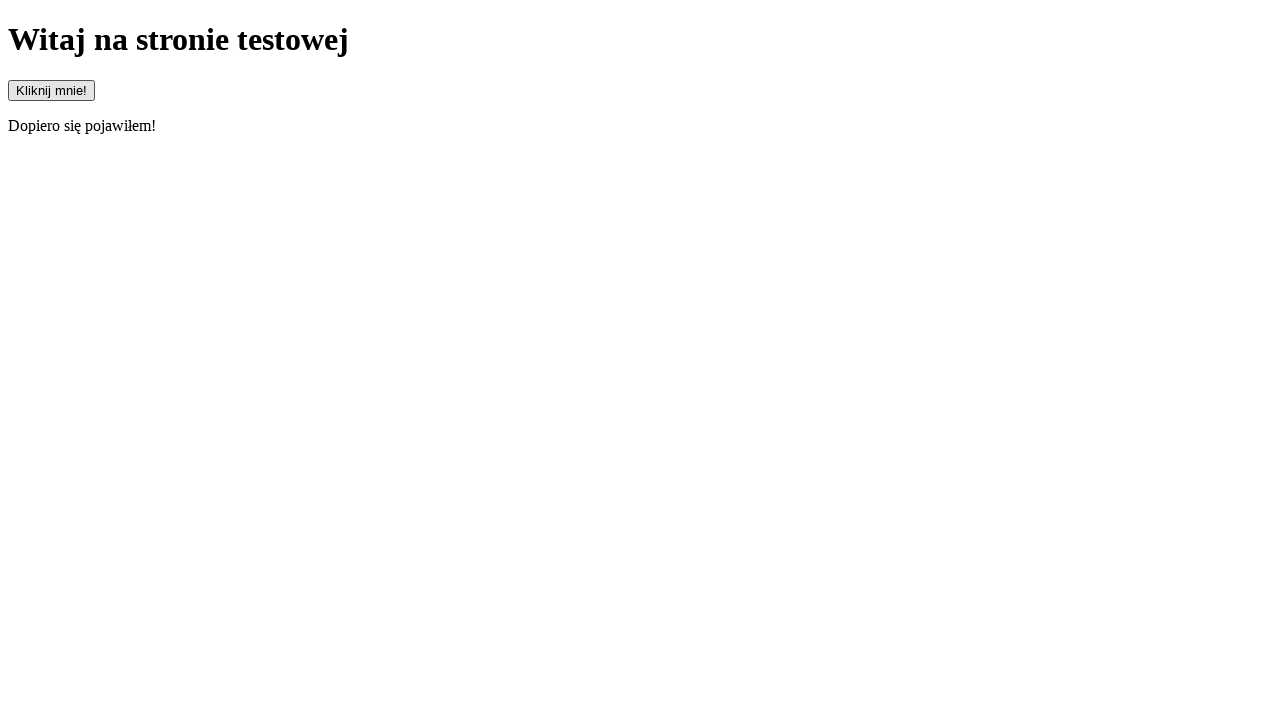

Verified paragraph text exactly matches 'Dopiero się pojawiłem!'
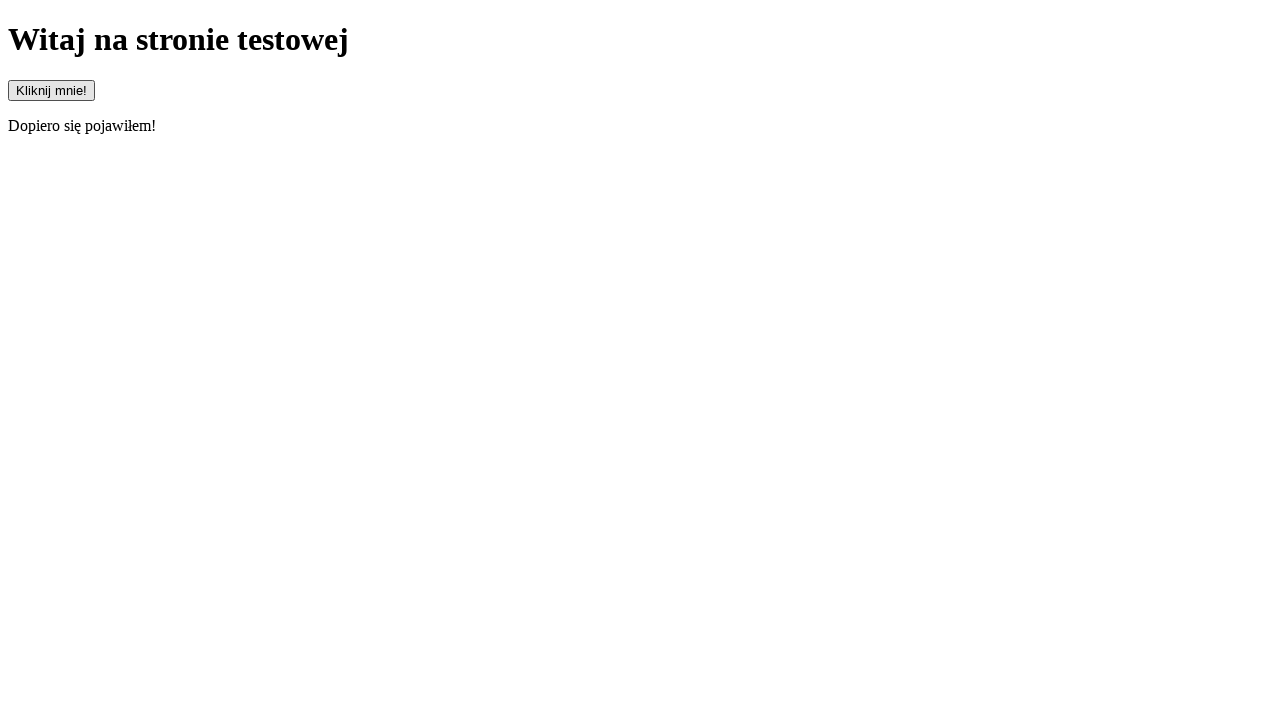

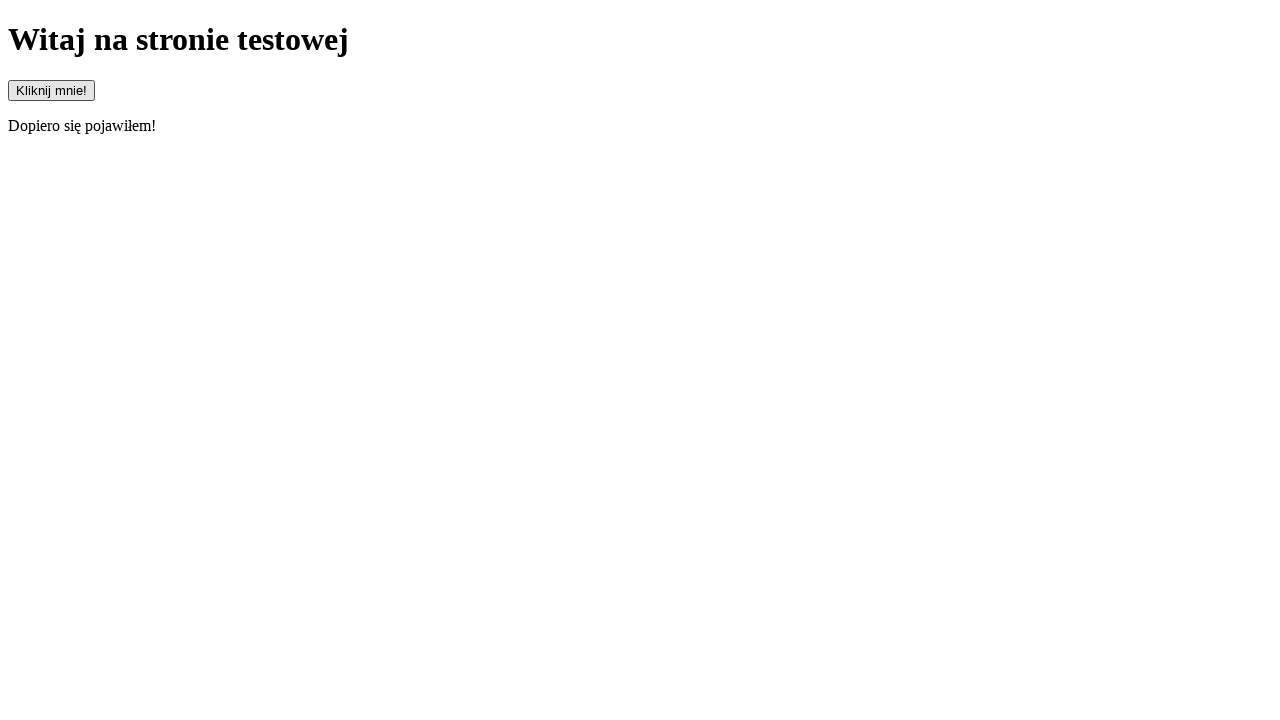